Tests footer navigation by locating the footer section and clicking through multiple links in the first column of the footer.

Starting URL: https://rahulshettyacademy.com/AutomationPractice/

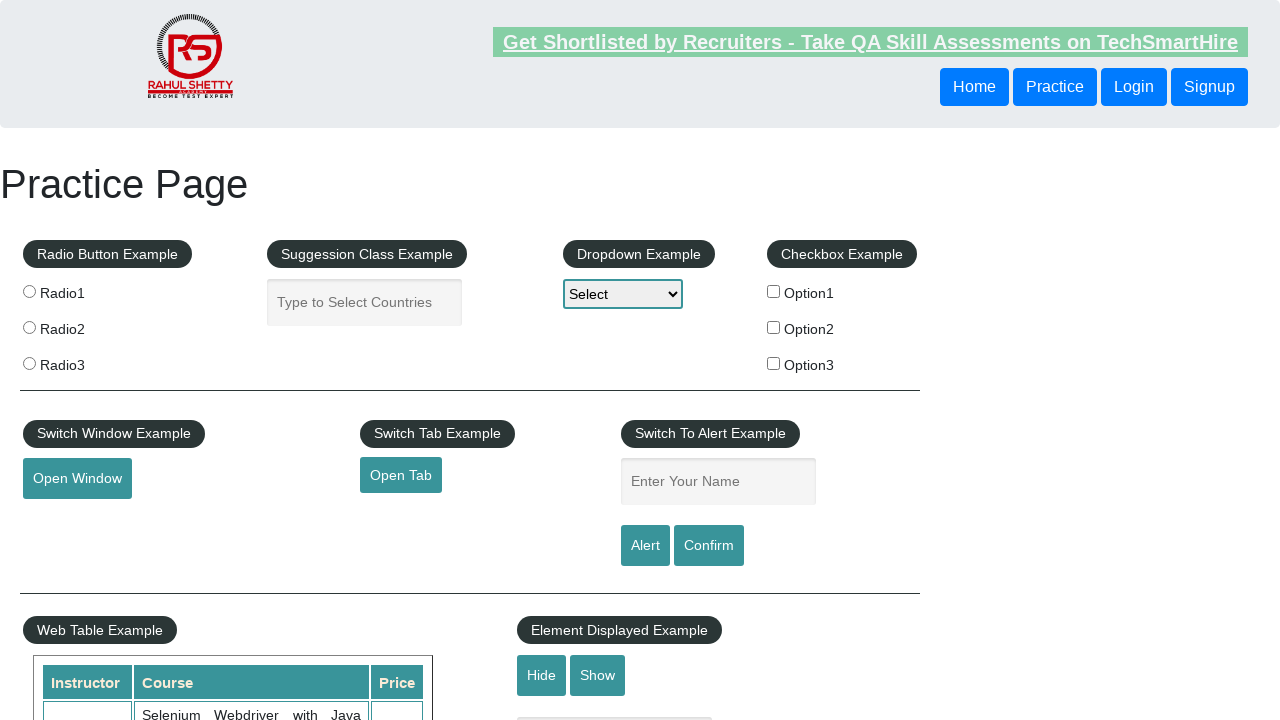

Footer section loaded (waited for #gf-BIG selector)
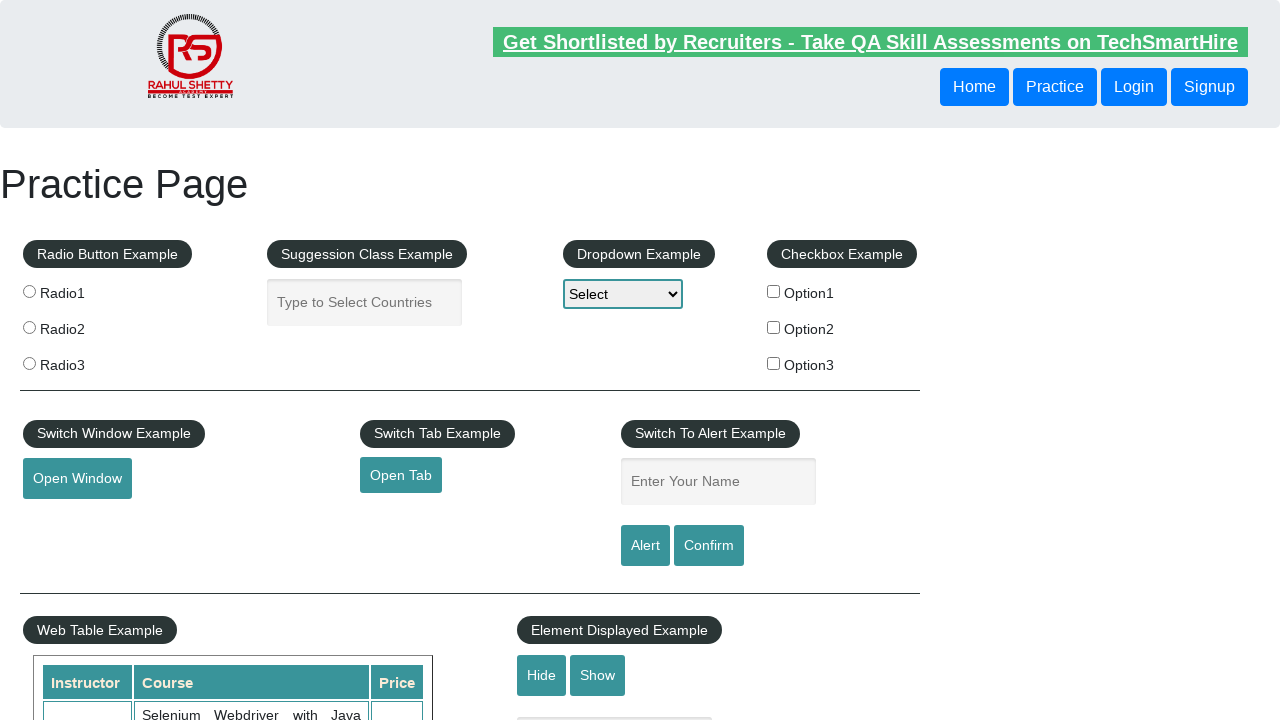

Located footer section (#gf-BIG)
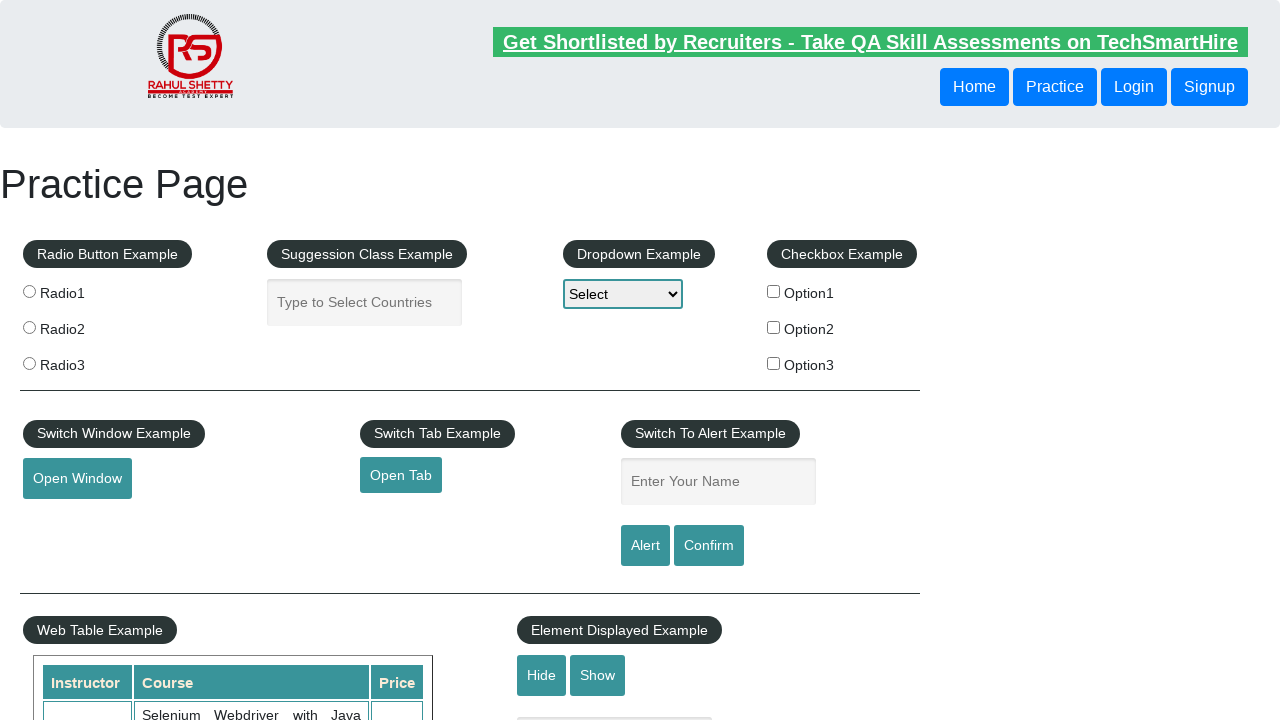

Located first column (first ul element) in footer
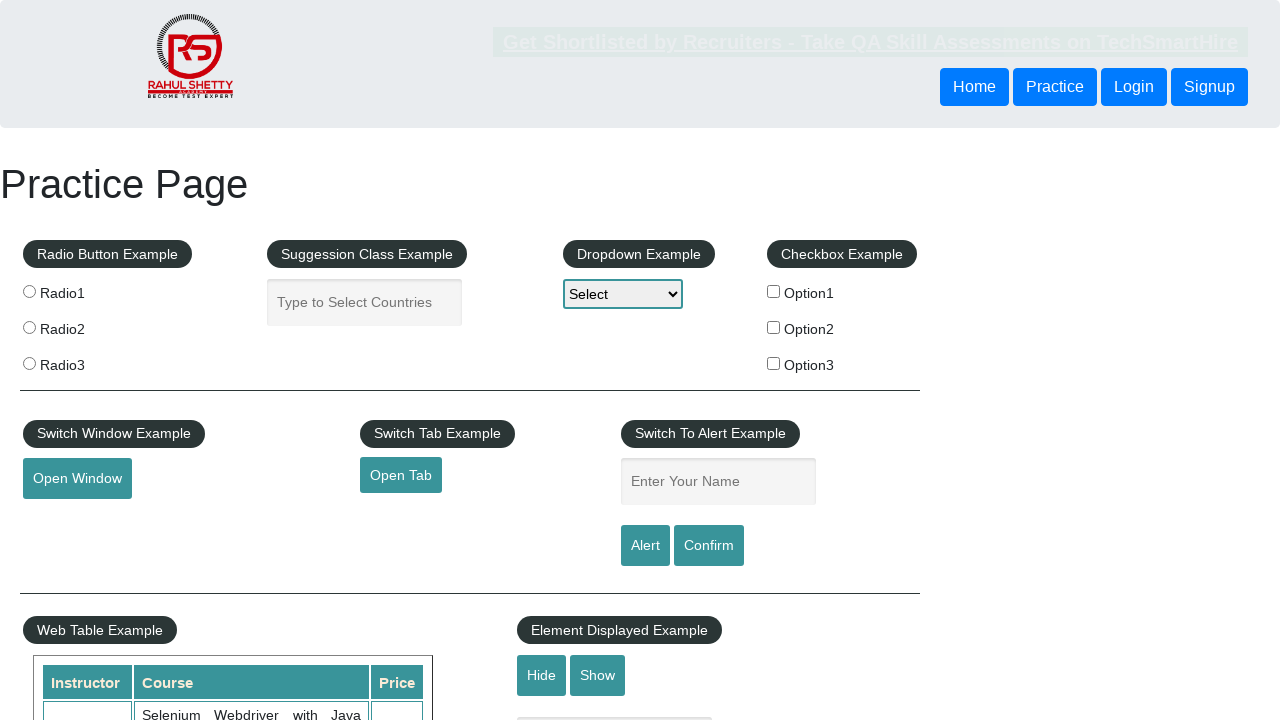

Found 5 links in the first footer column
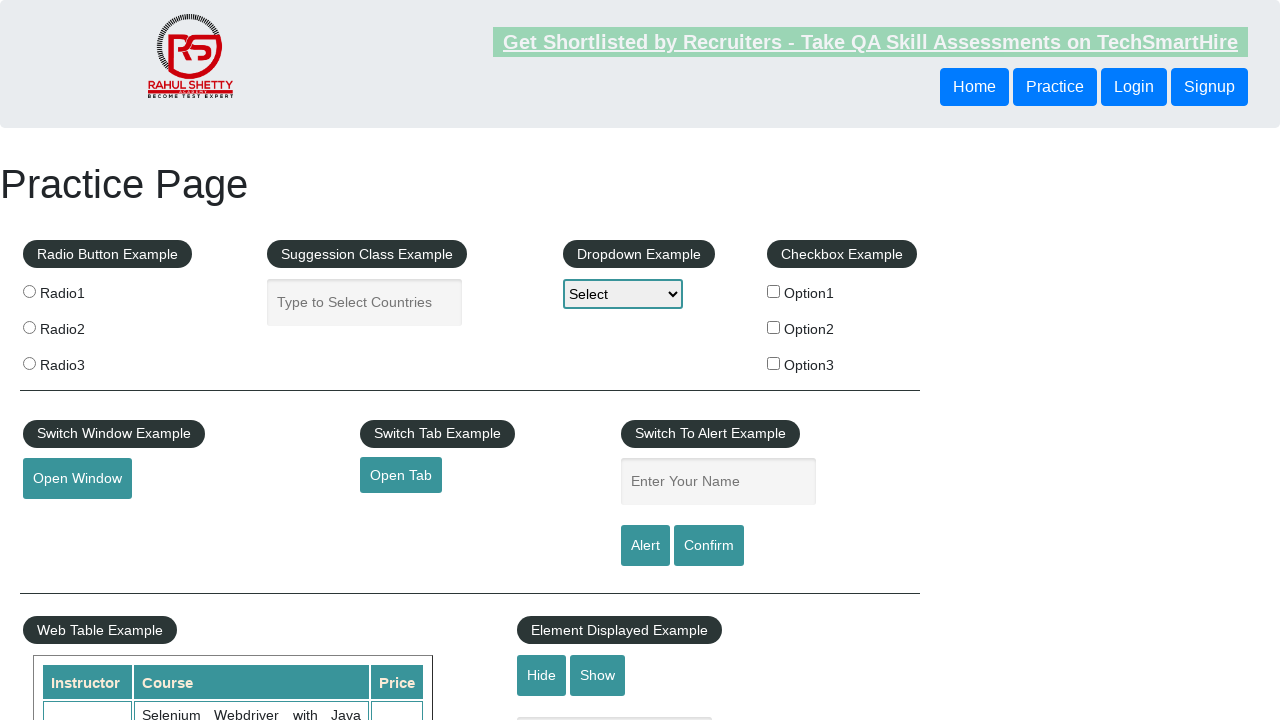

Clicked link 1 in the first footer column at (68, 520) on #gf-BIG >> ul >> nth=0 >> a >> nth=1
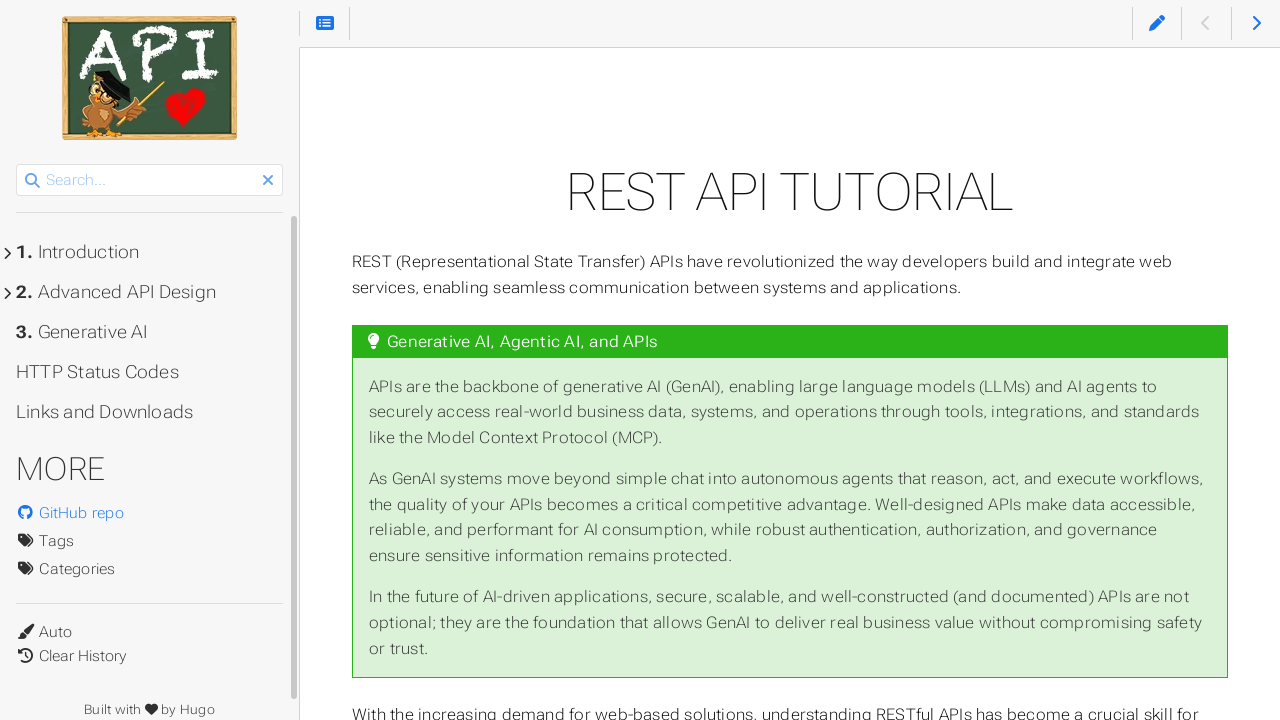

Navigated back after clicking link 1
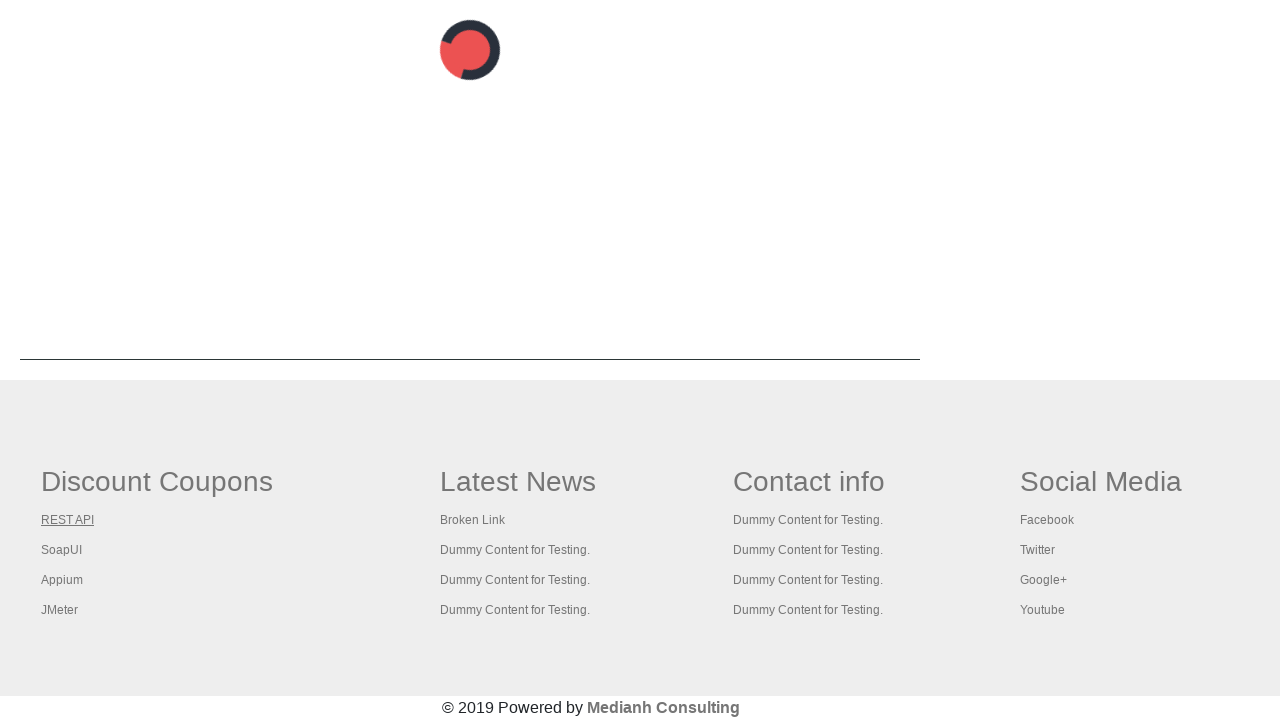

Footer section loaded again after navigation back from link 1
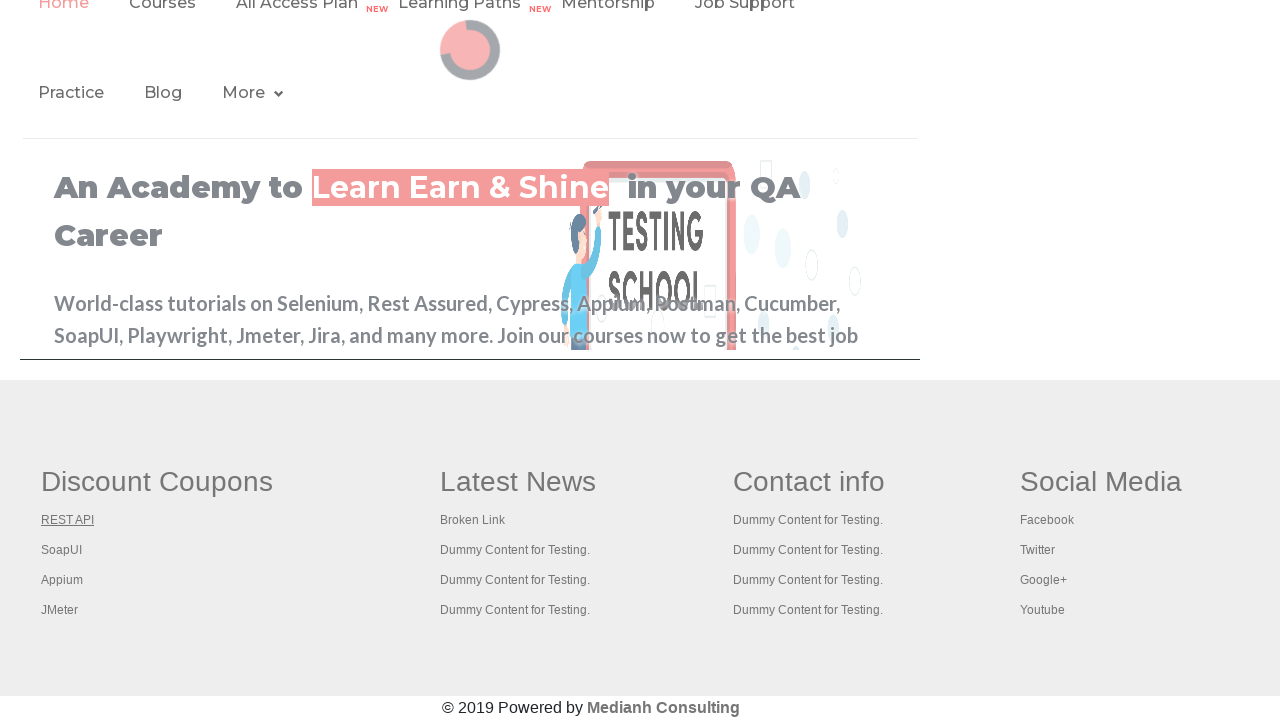

Clicked link 2 in the first footer column at (62, 550) on #gf-BIG >> ul >> nth=0 >> a >> nth=2
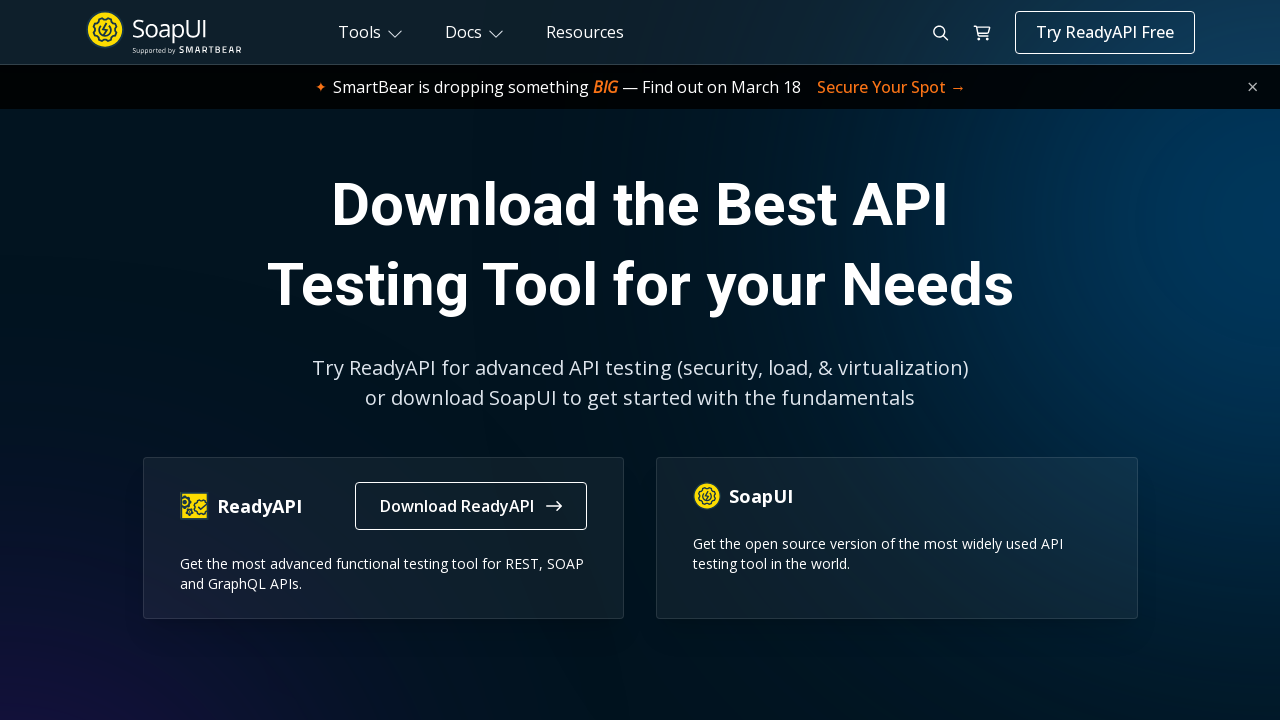

Navigated back after clicking link 2
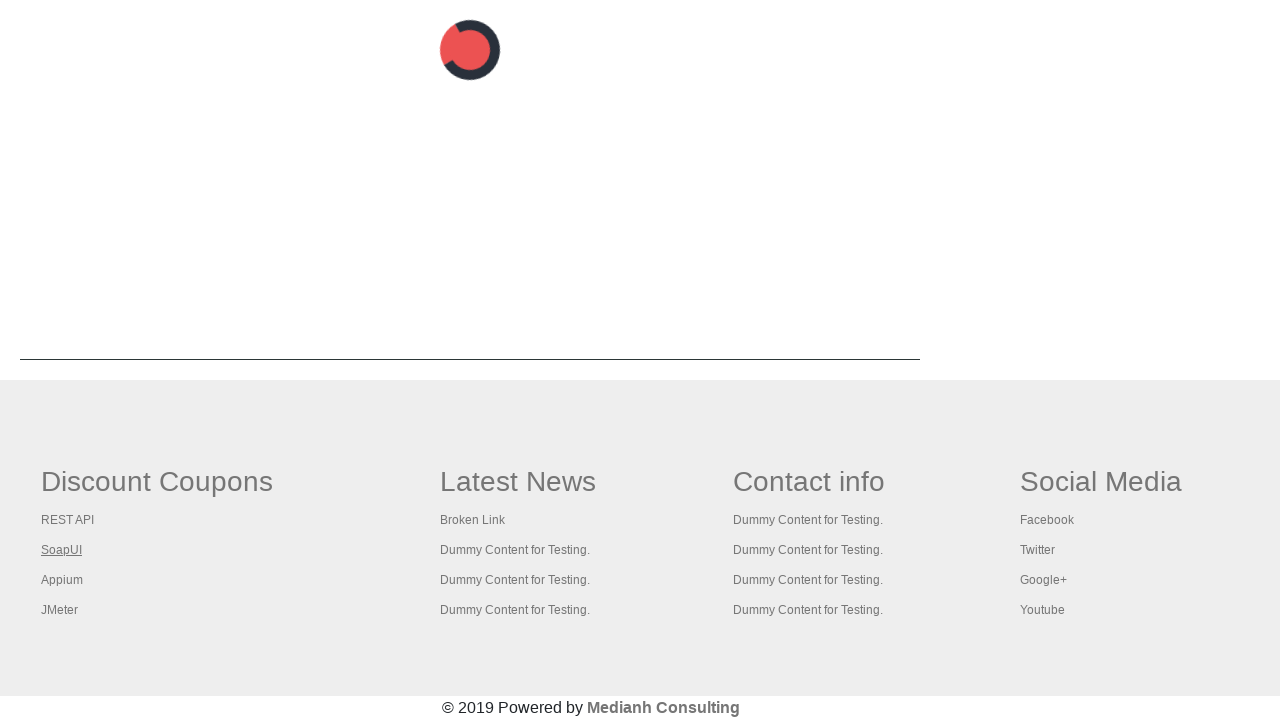

Footer section loaded again after navigation back from link 2
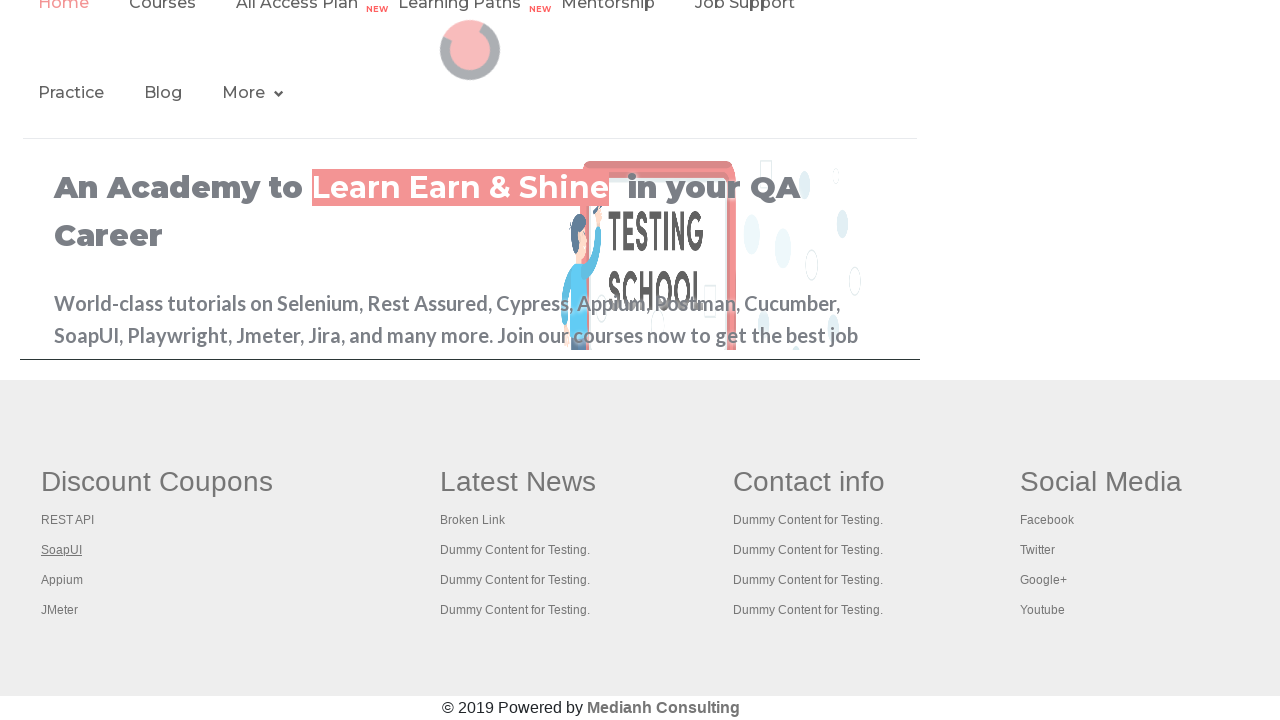

Clicked link 3 in the first footer column at (62, 580) on #gf-BIG >> ul >> nth=0 >> a >> nth=3
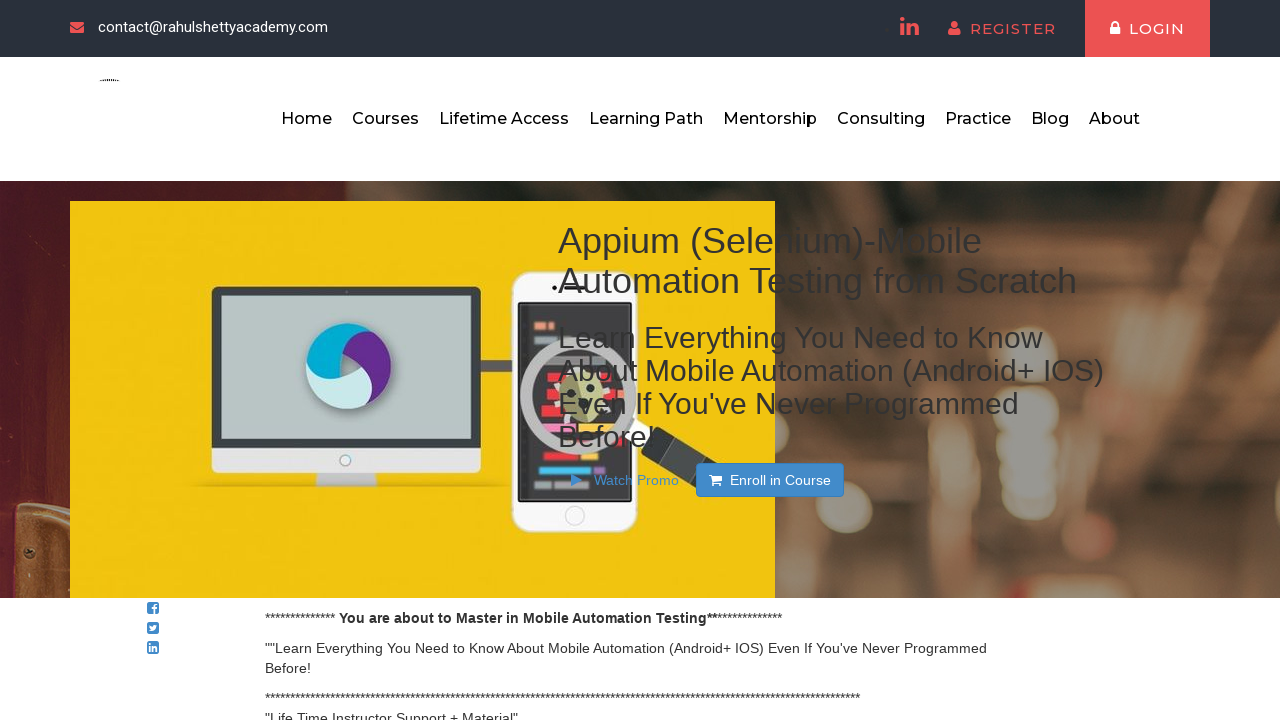

Navigated back after clicking link 3
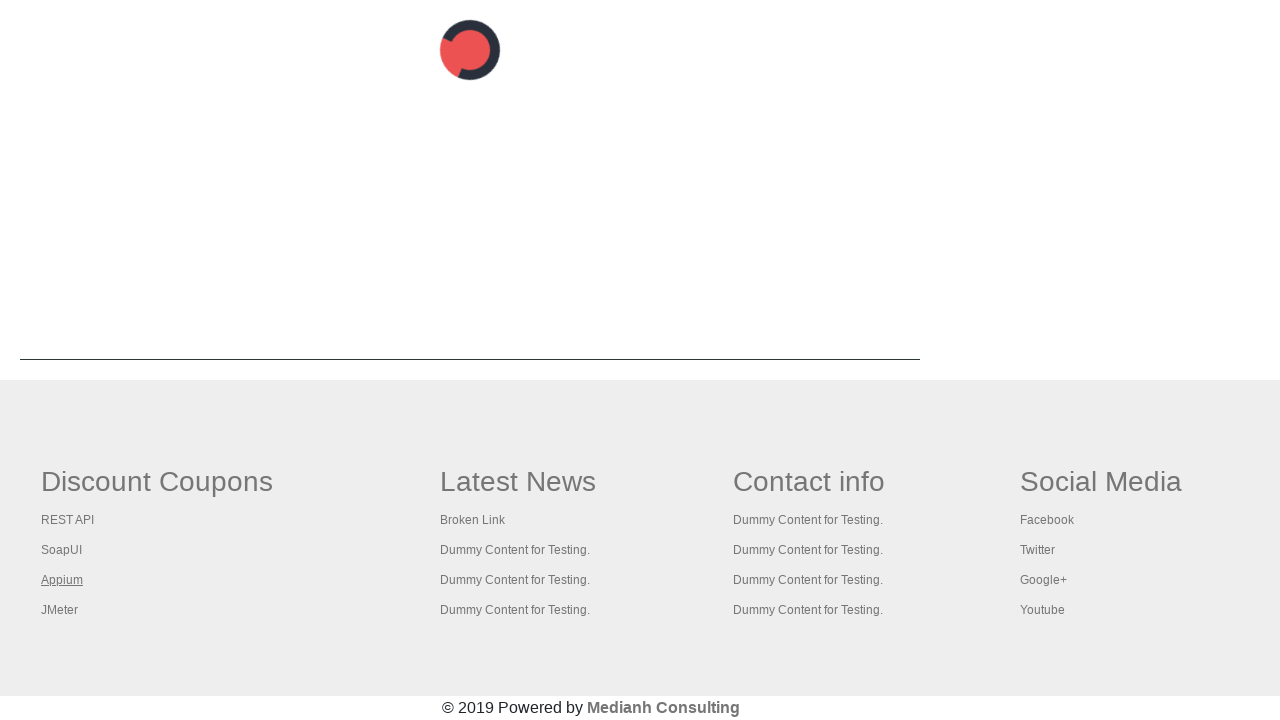

Footer section loaded again after navigation back from link 3
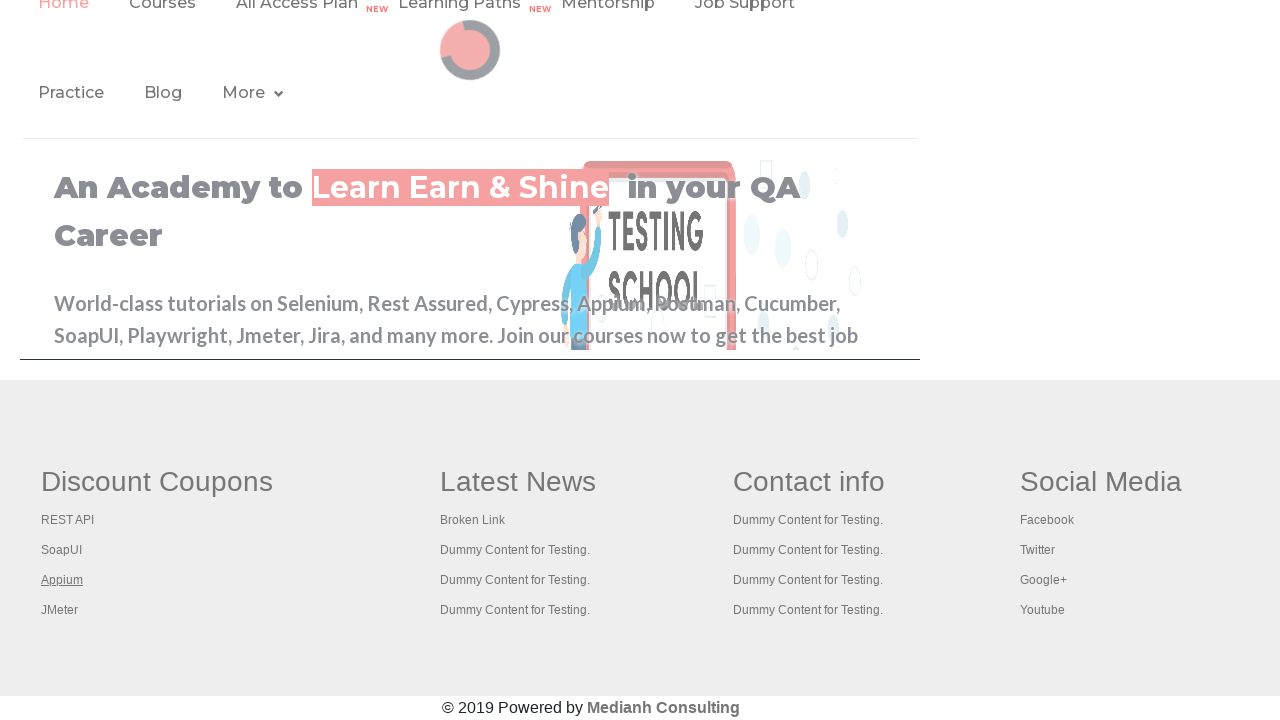

Clicked link 4 in the first footer column at (60, 610) on #gf-BIG >> ul >> nth=0 >> a >> nth=4
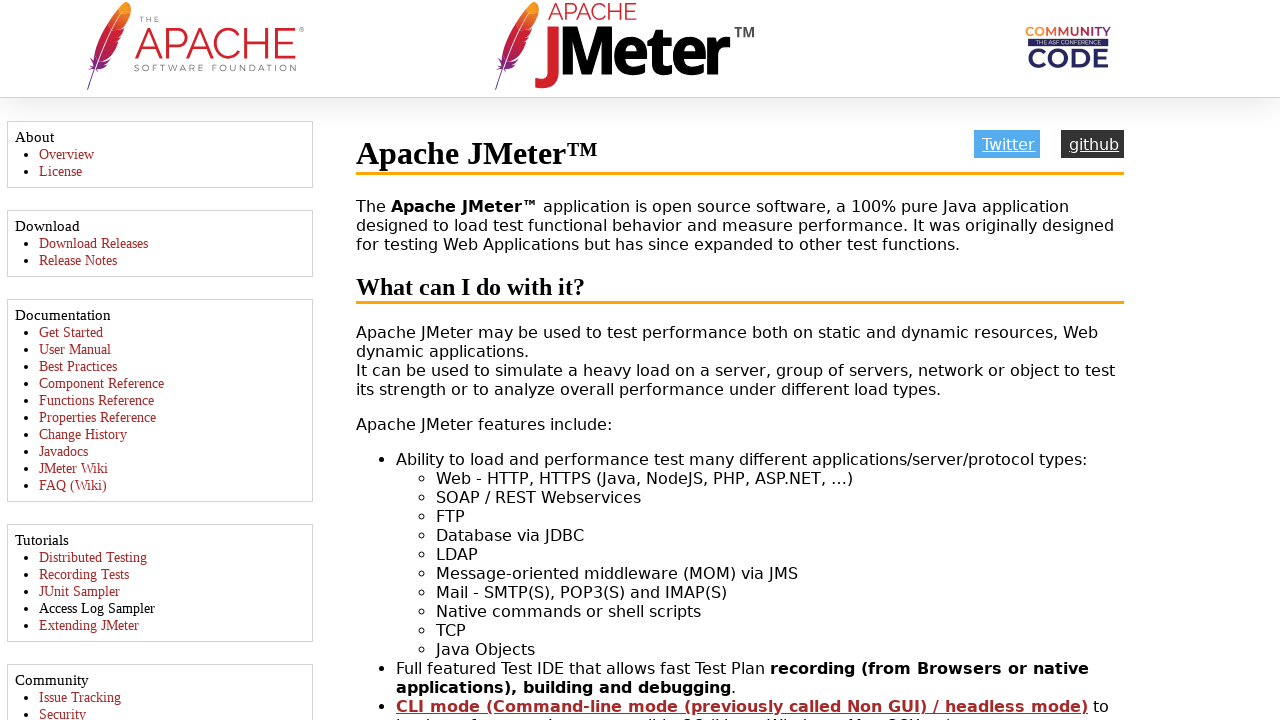

Navigated back after clicking link 4
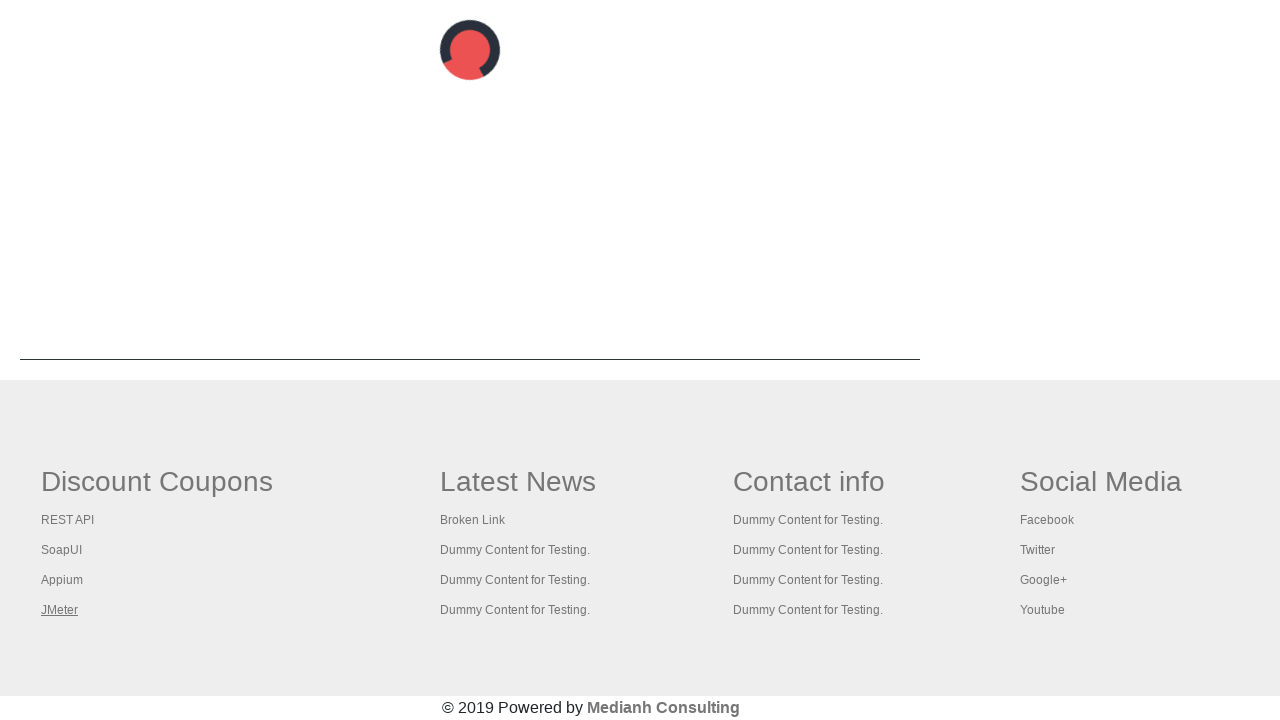

Footer section loaded again after navigation back from link 4
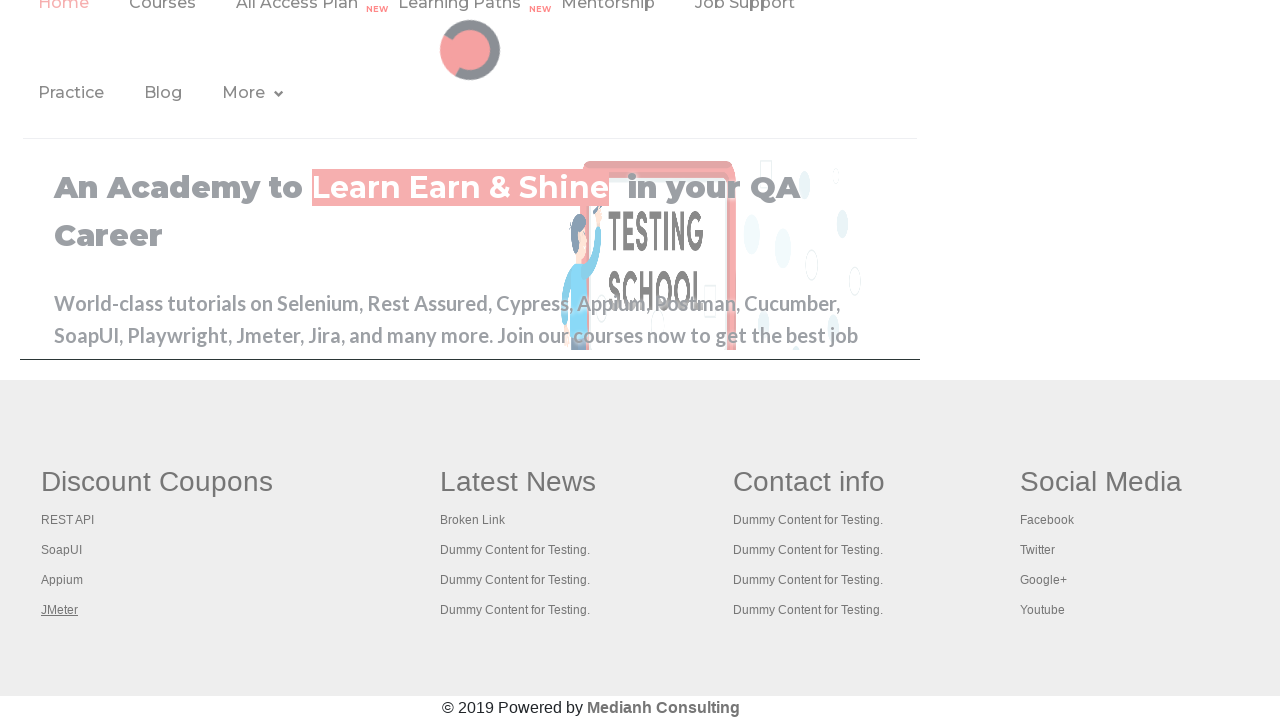

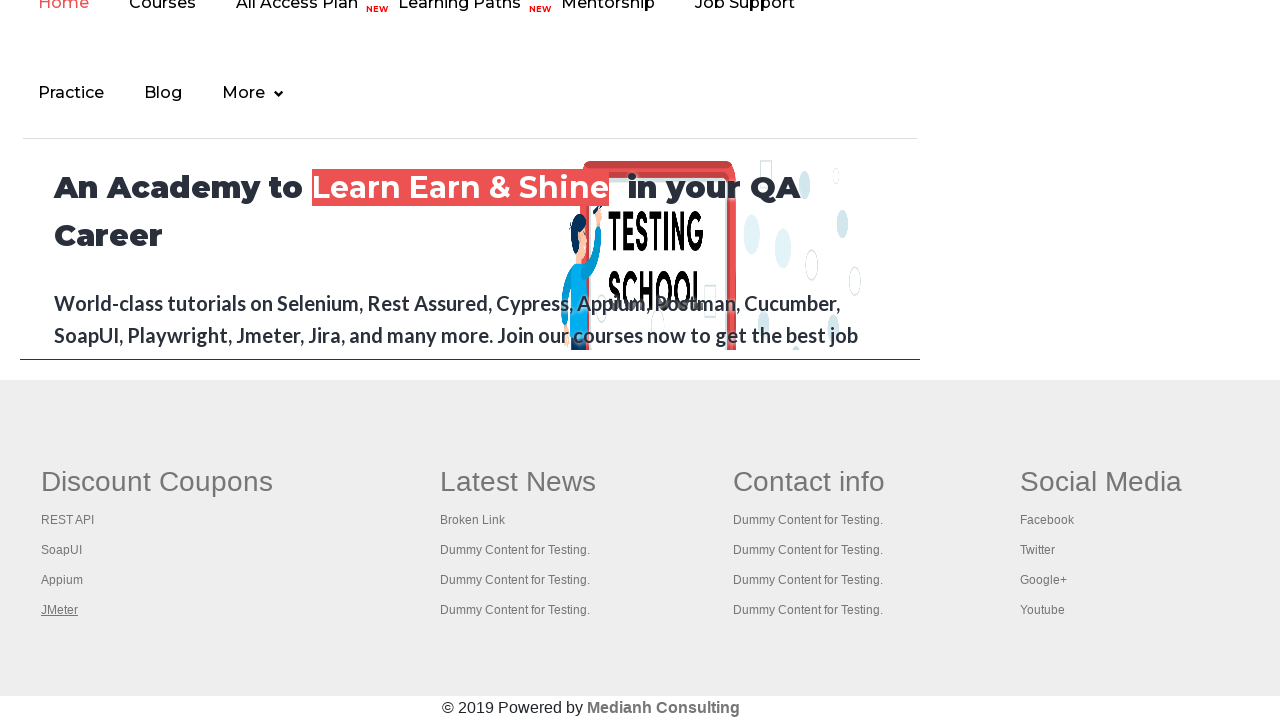